Tests keyboard actions including typing text, using arrow keys, shift-selection, and replacing selected text

Starting URL: https://techglobal-training.com/frontend

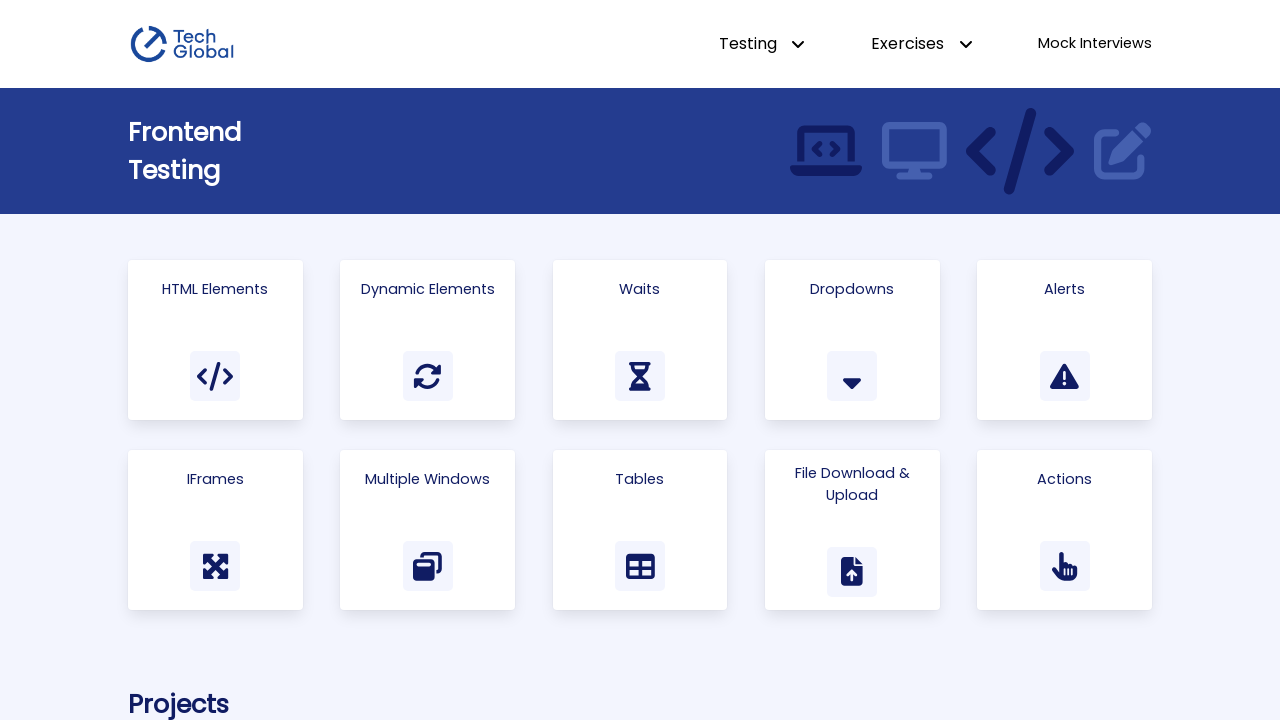

Clicked 'Actions' link to navigate to actions page at (1065, 479) on text=Actions
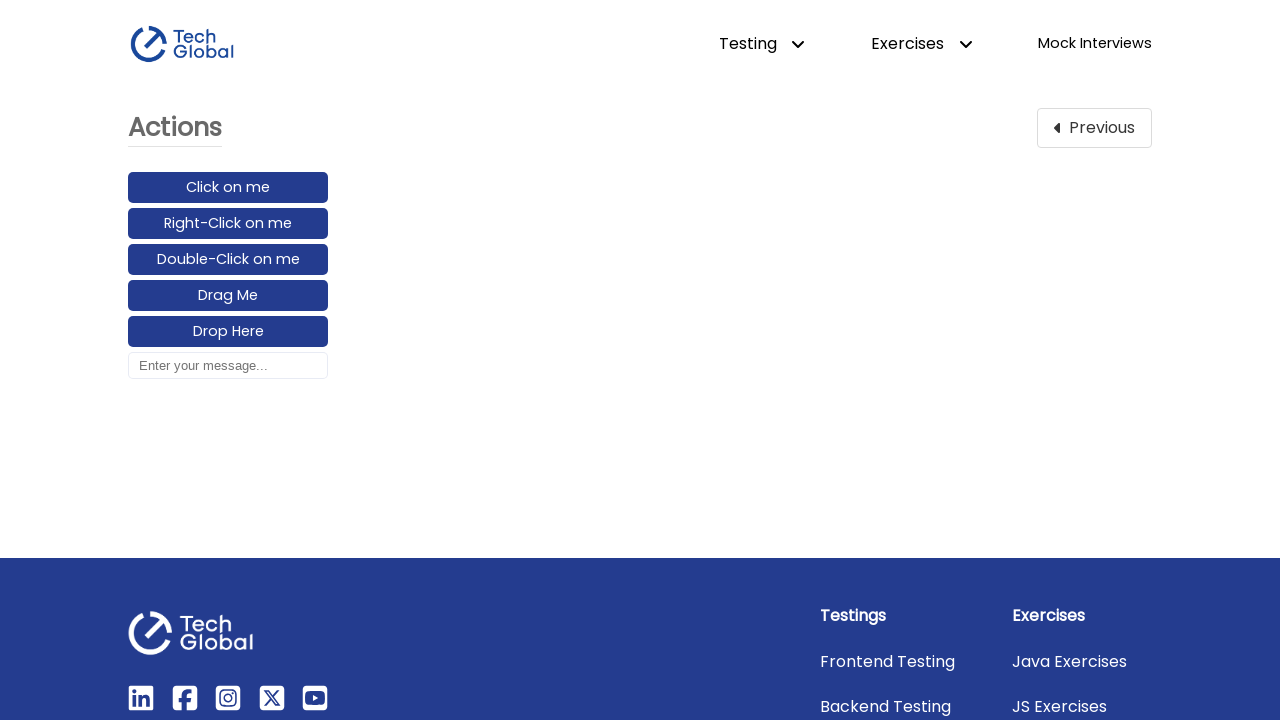

Focused on input box element on #input_box
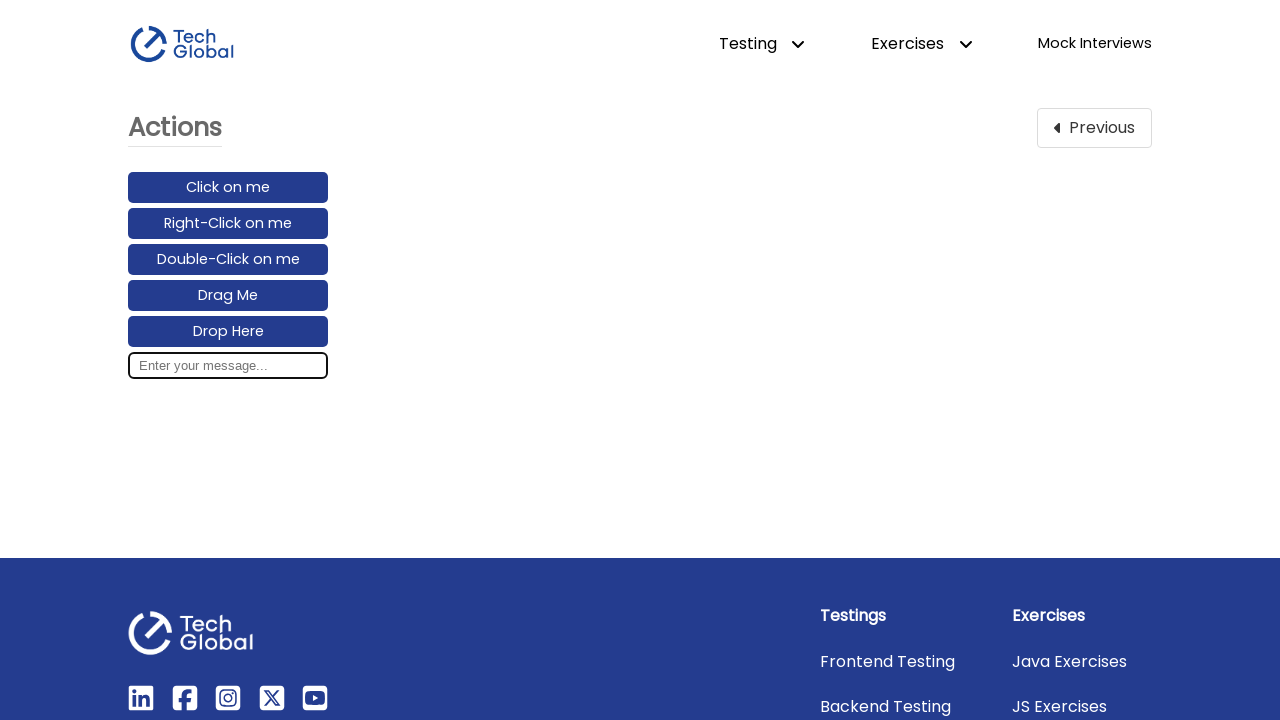

Typed 'Hello World!' into input box
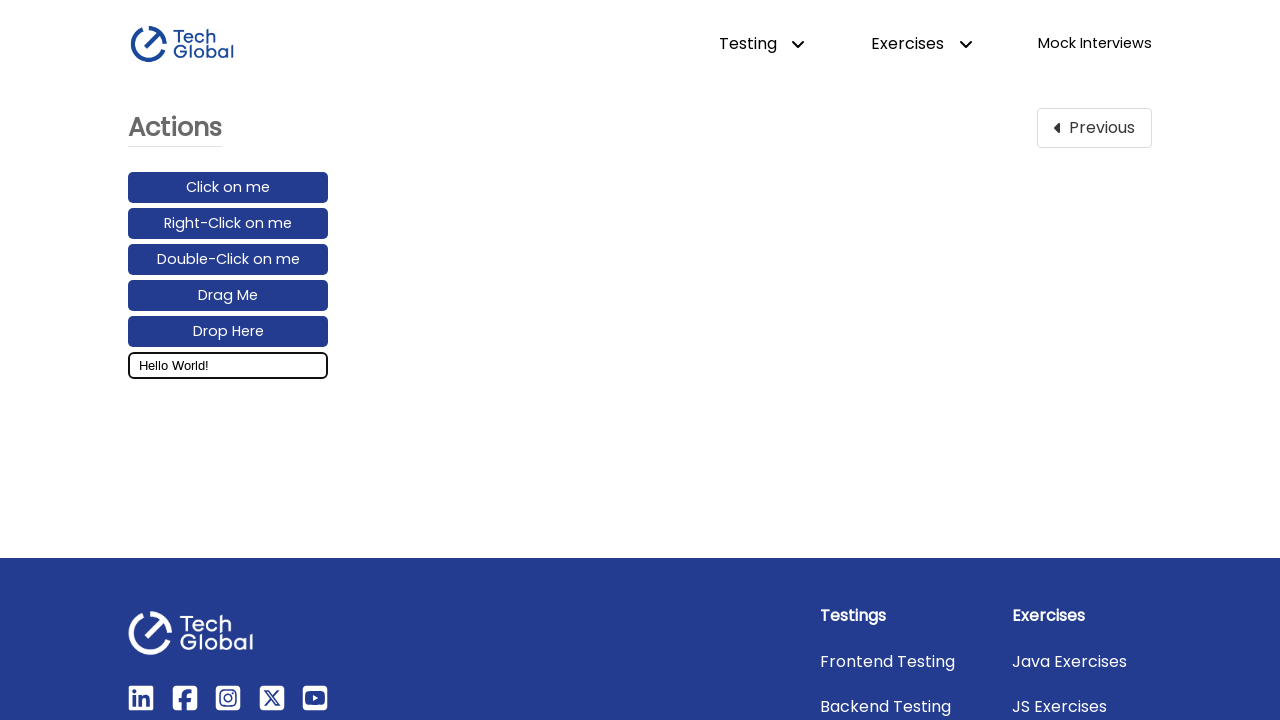

Pressed ArrowLeft to move cursor one position left
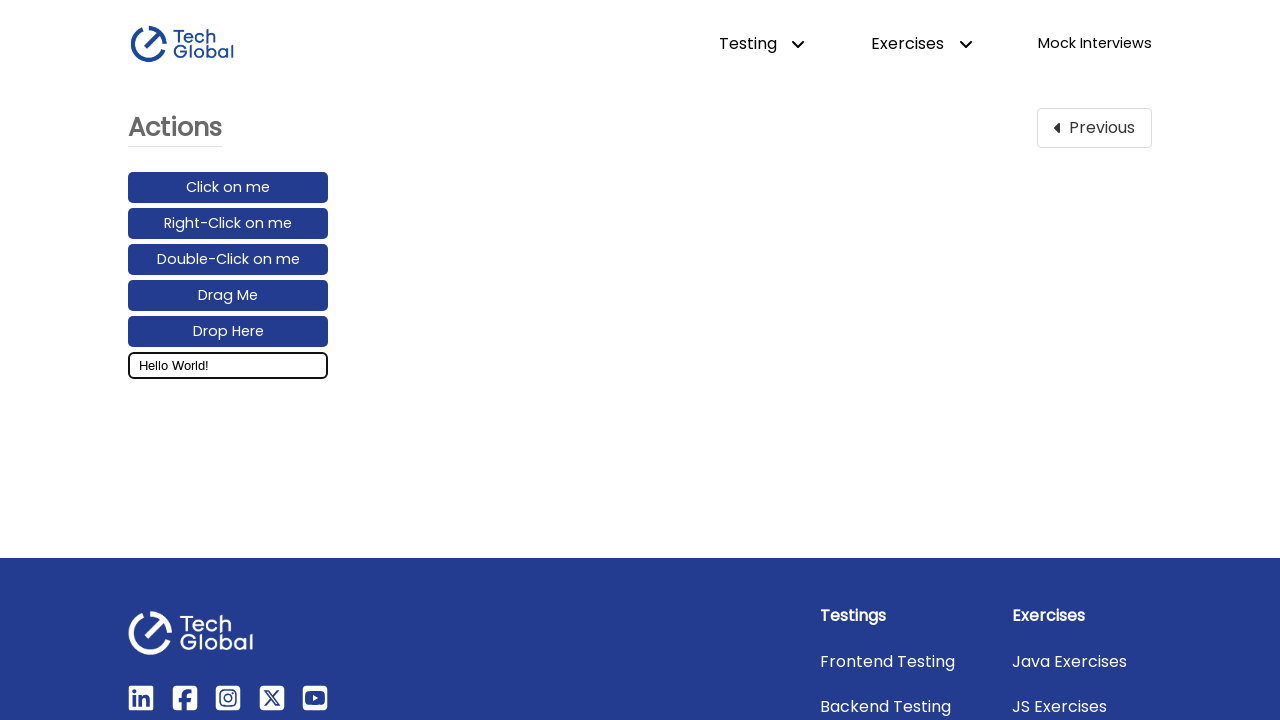

Held Shift key down to start text selection
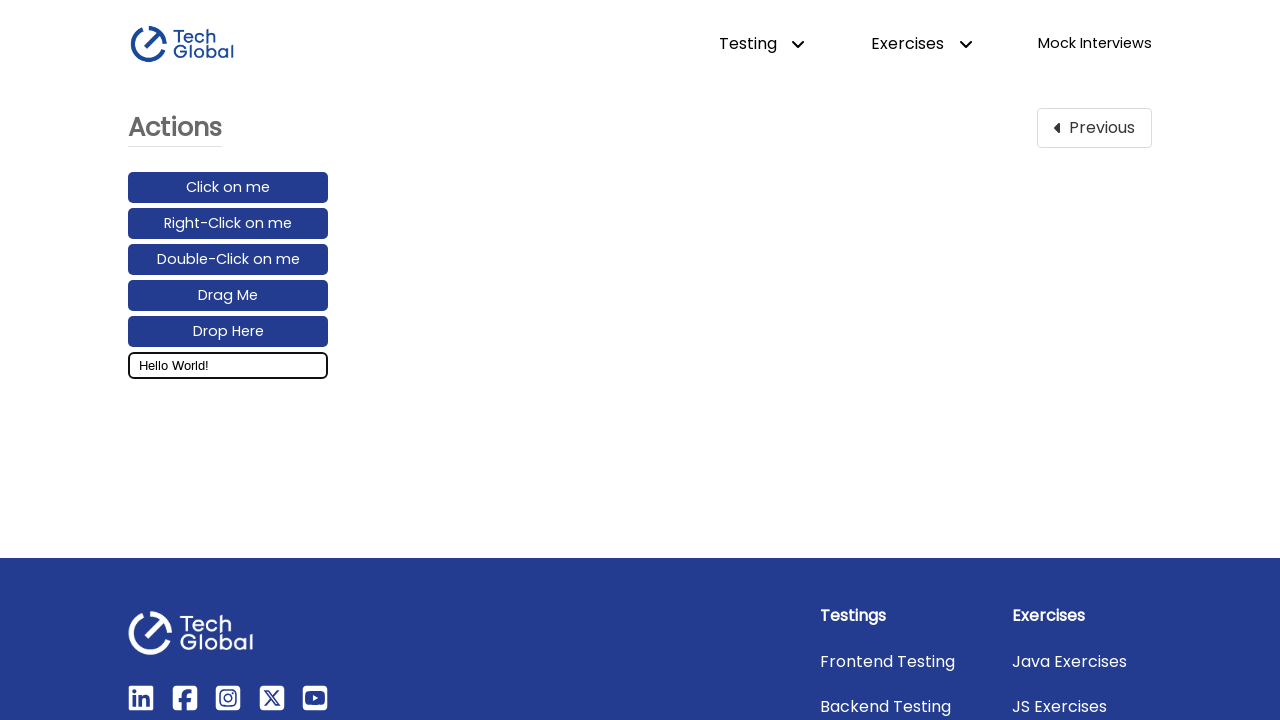

Pressed ArrowLeft while holding Shift (selection iteration 1/5)
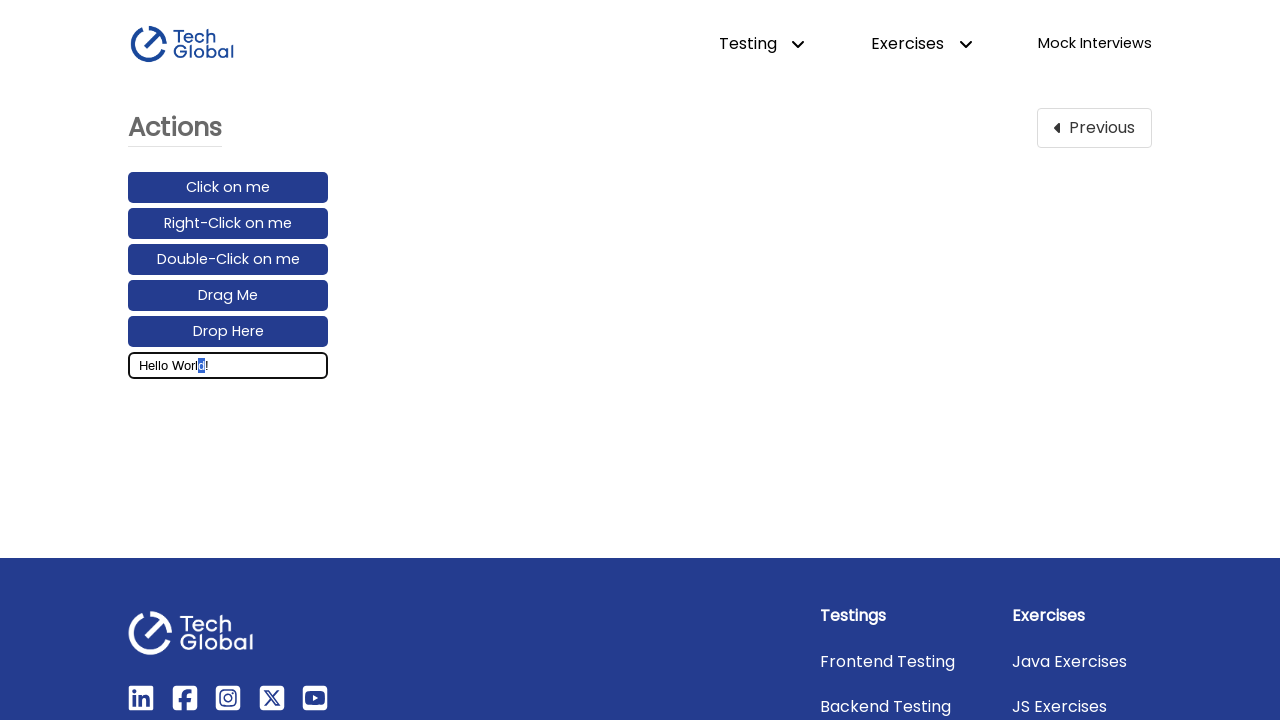

Pressed ArrowLeft while holding Shift (selection iteration 2/5)
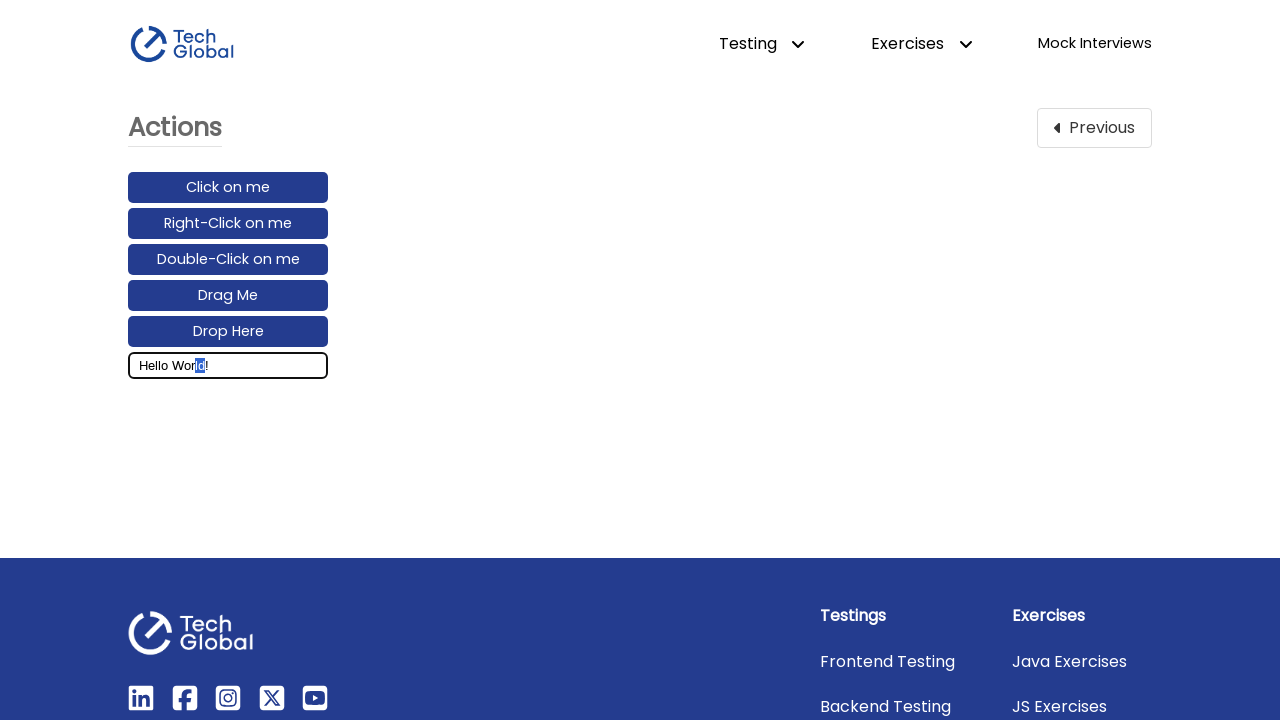

Pressed ArrowLeft while holding Shift (selection iteration 3/5)
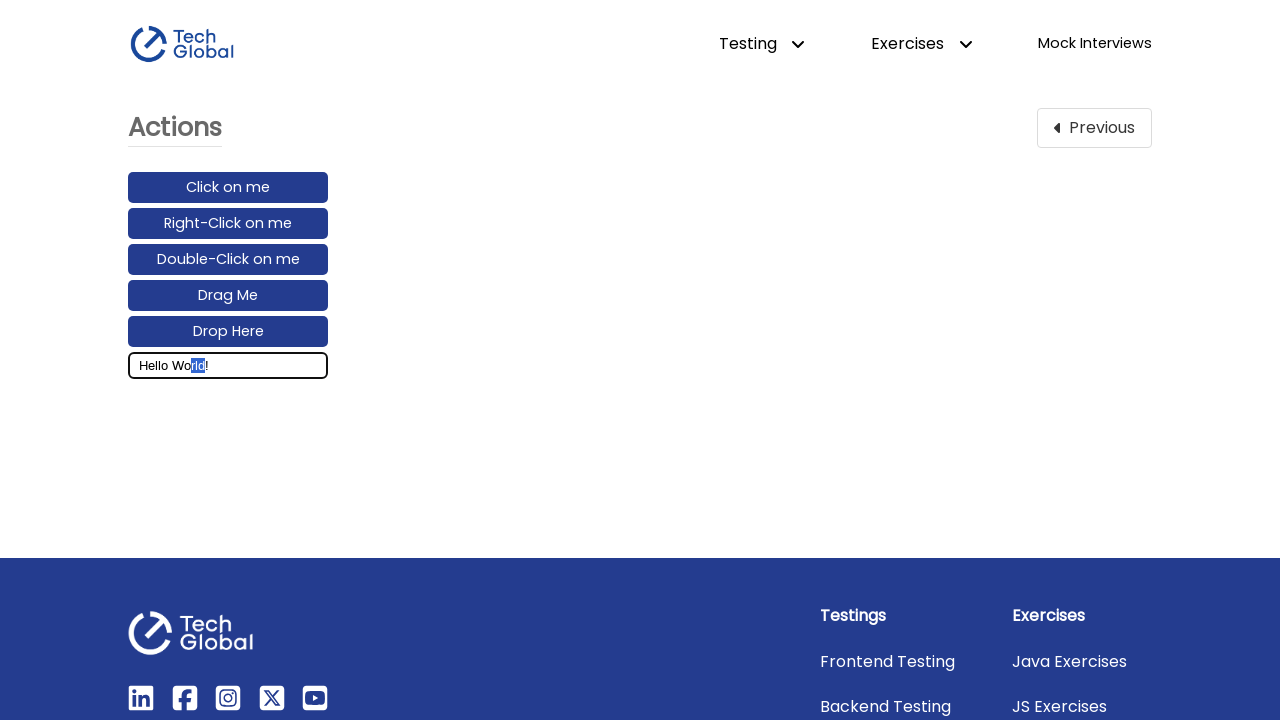

Pressed ArrowLeft while holding Shift (selection iteration 4/5)
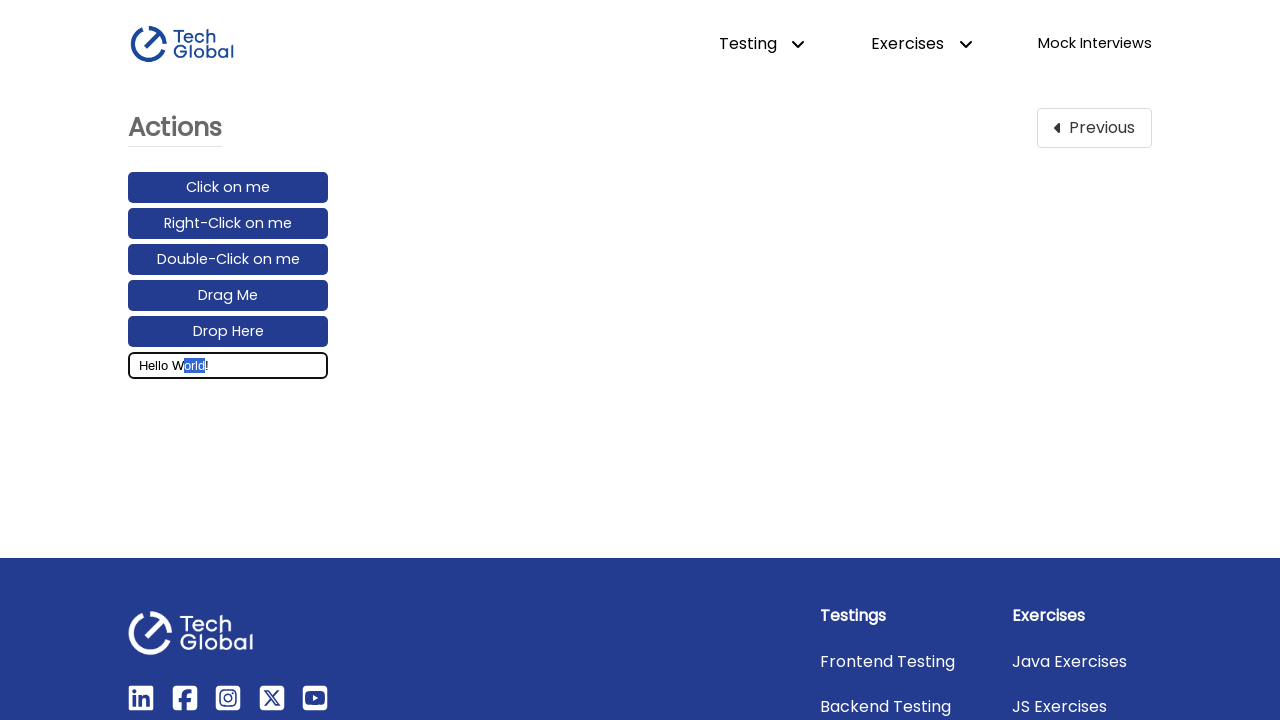

Pressed ArrowLeft while holding Shift (selection iteration 5/5)
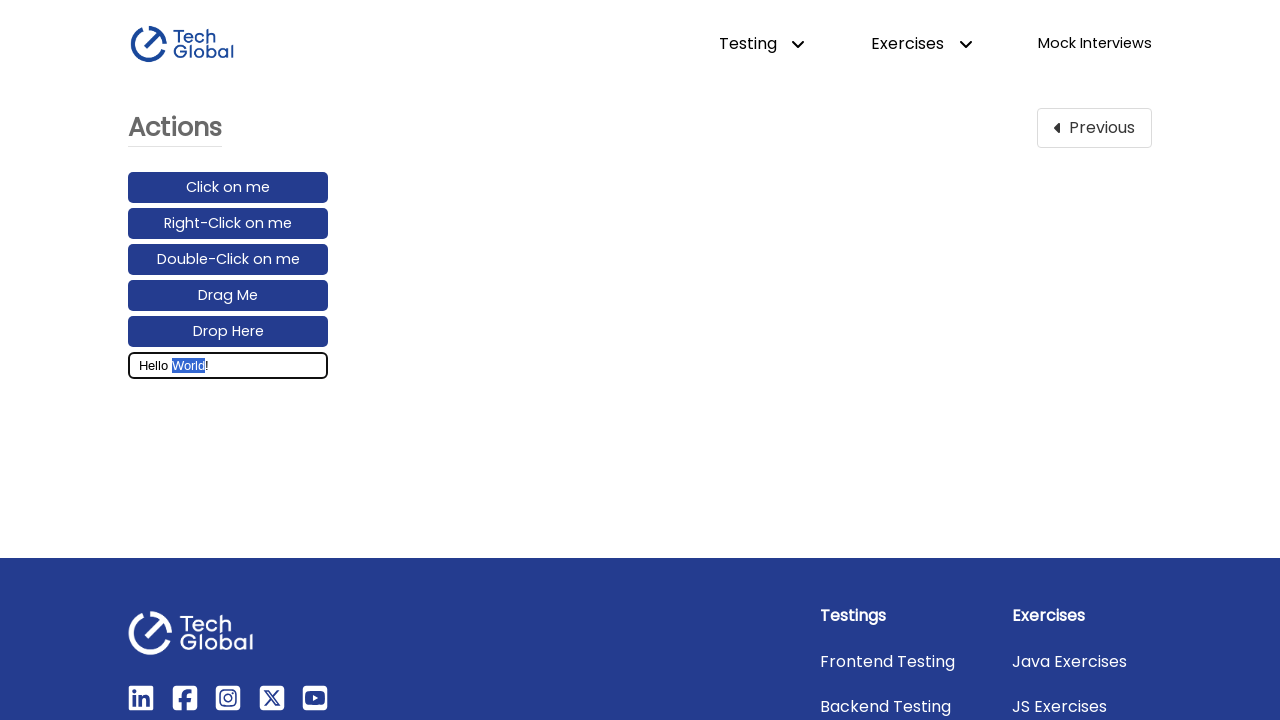

Released Shift key to complete text selection of 'World'
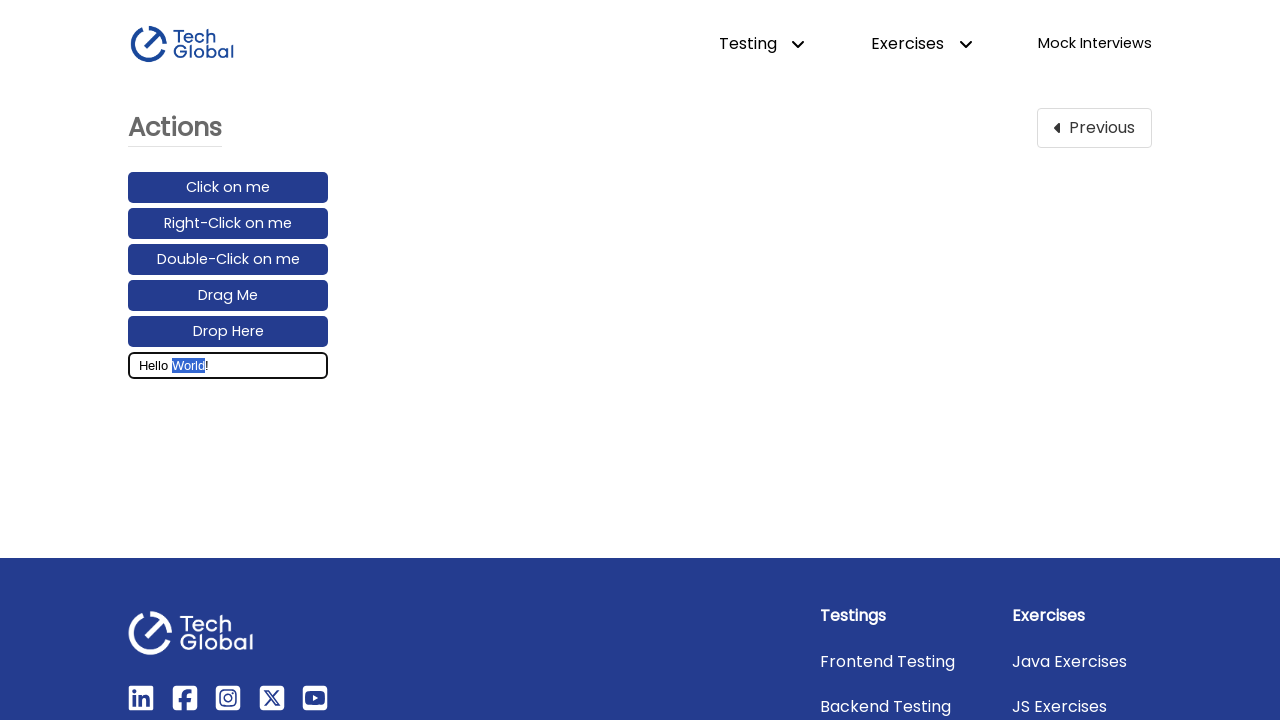

Typed 'Class' to replace selected 'World' text
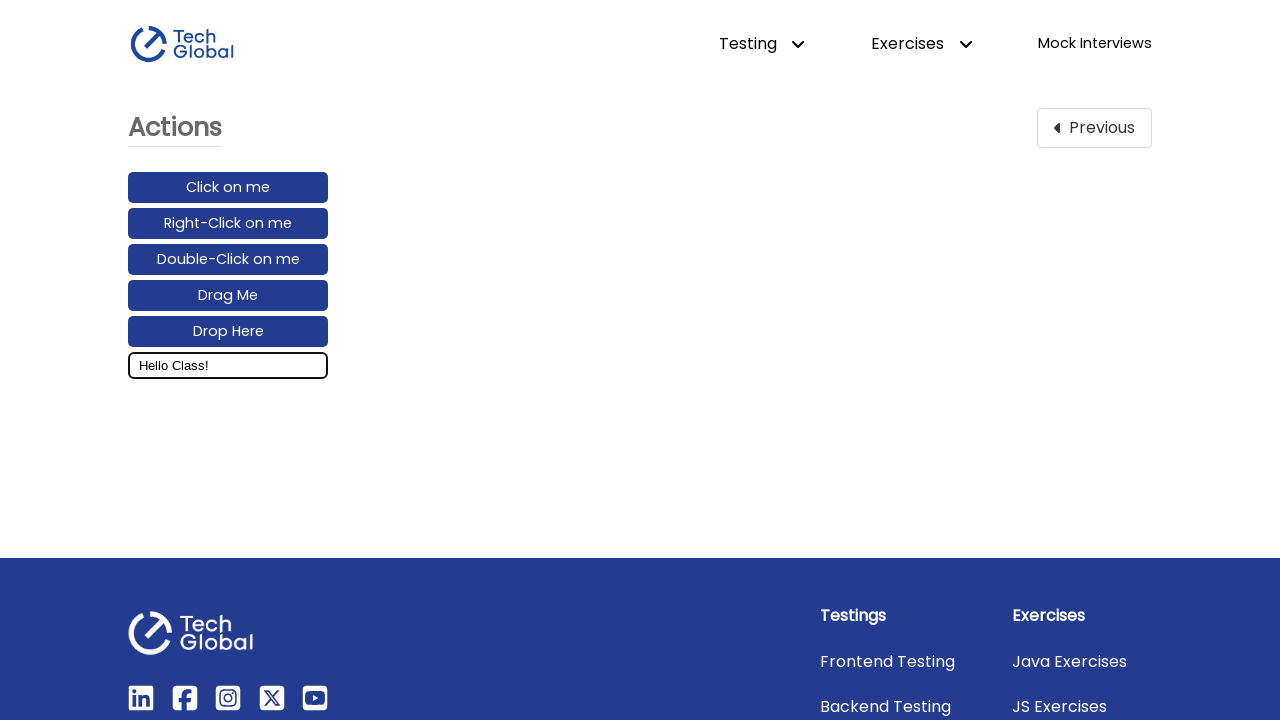

Pressed Control key
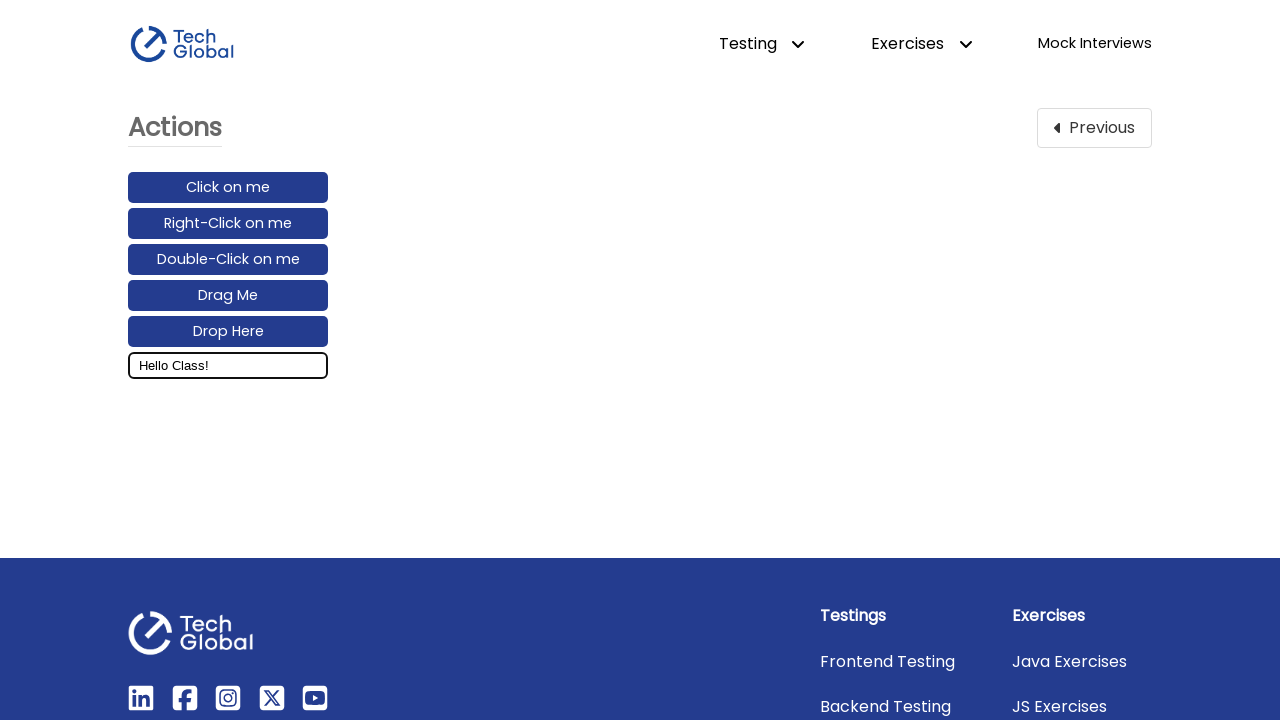

Pressed Control key again
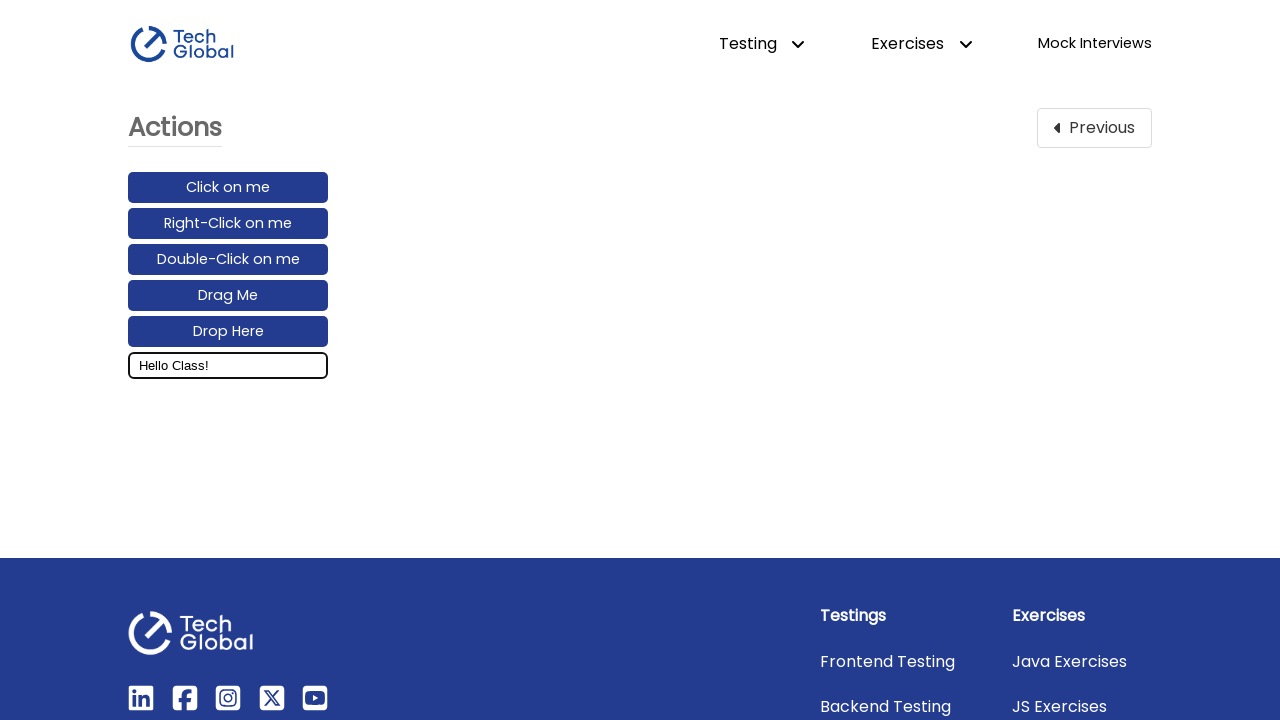

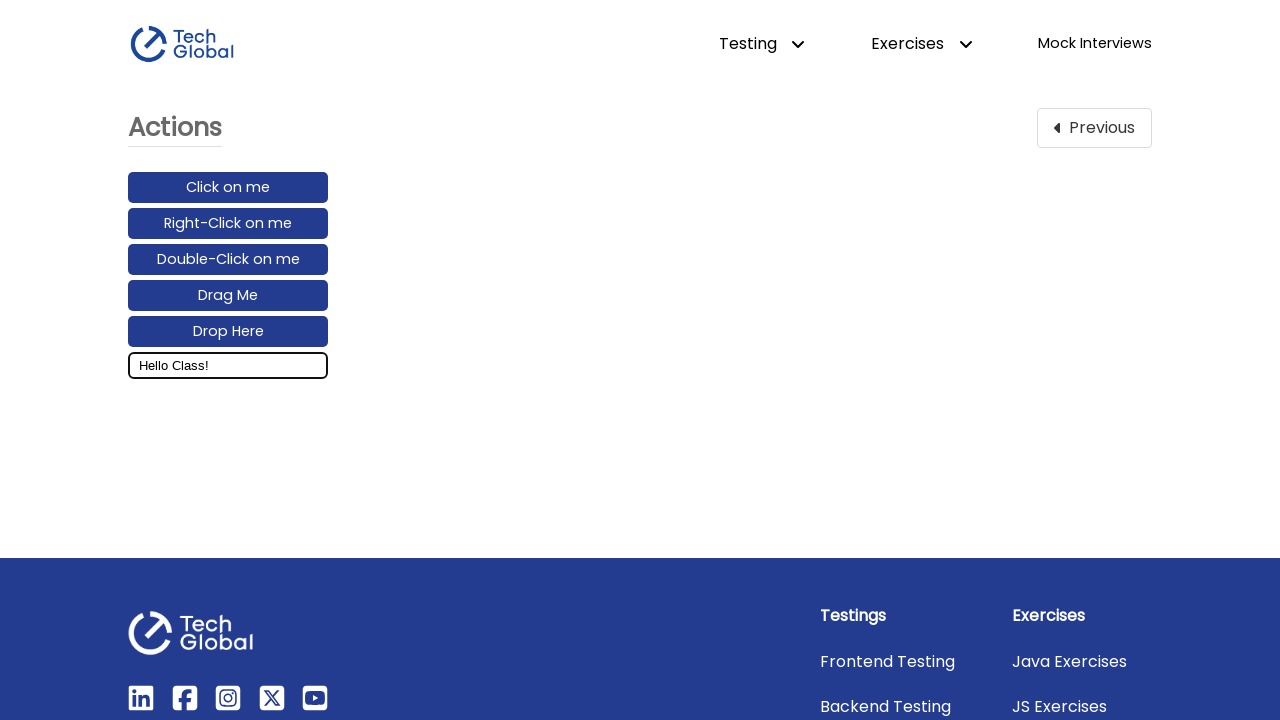